Tests dropdown/select element interactions by selecting options using different methods: by visible text, by index, and by value on a practice dropdown page.

Starting URL: https://practice.expandtesting.com/dropdown

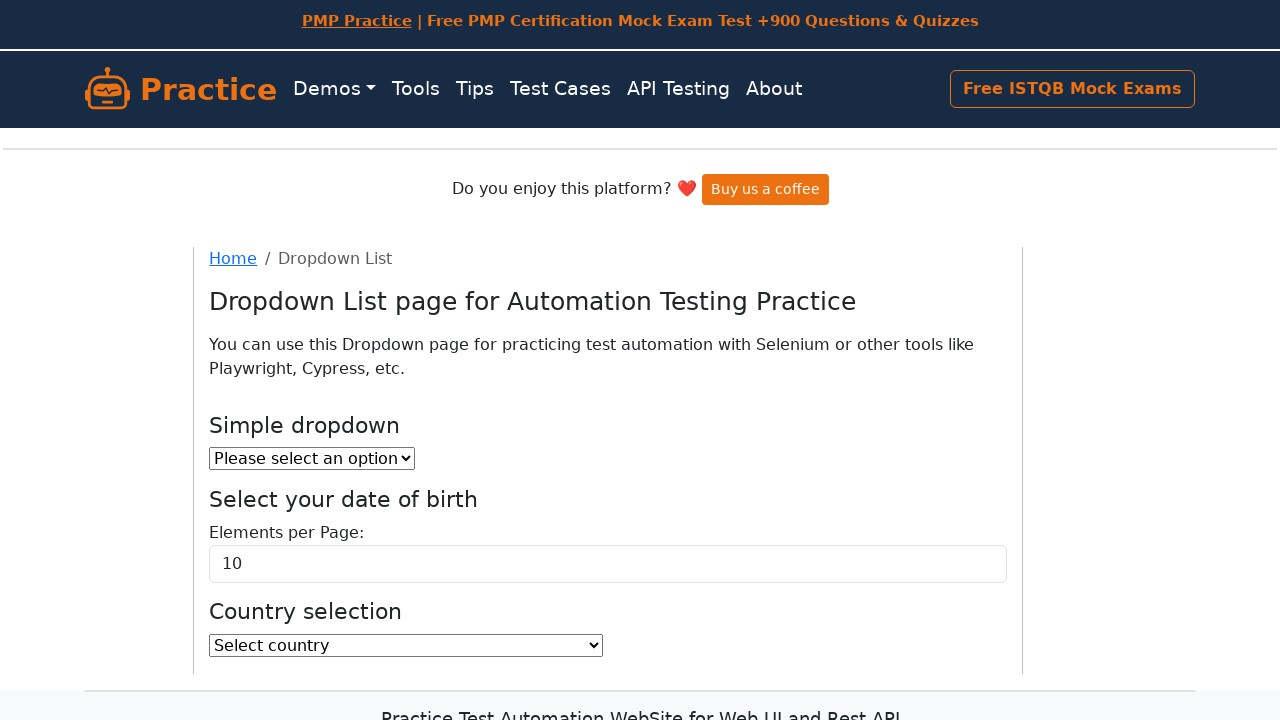

Waited for country dropdown to be available
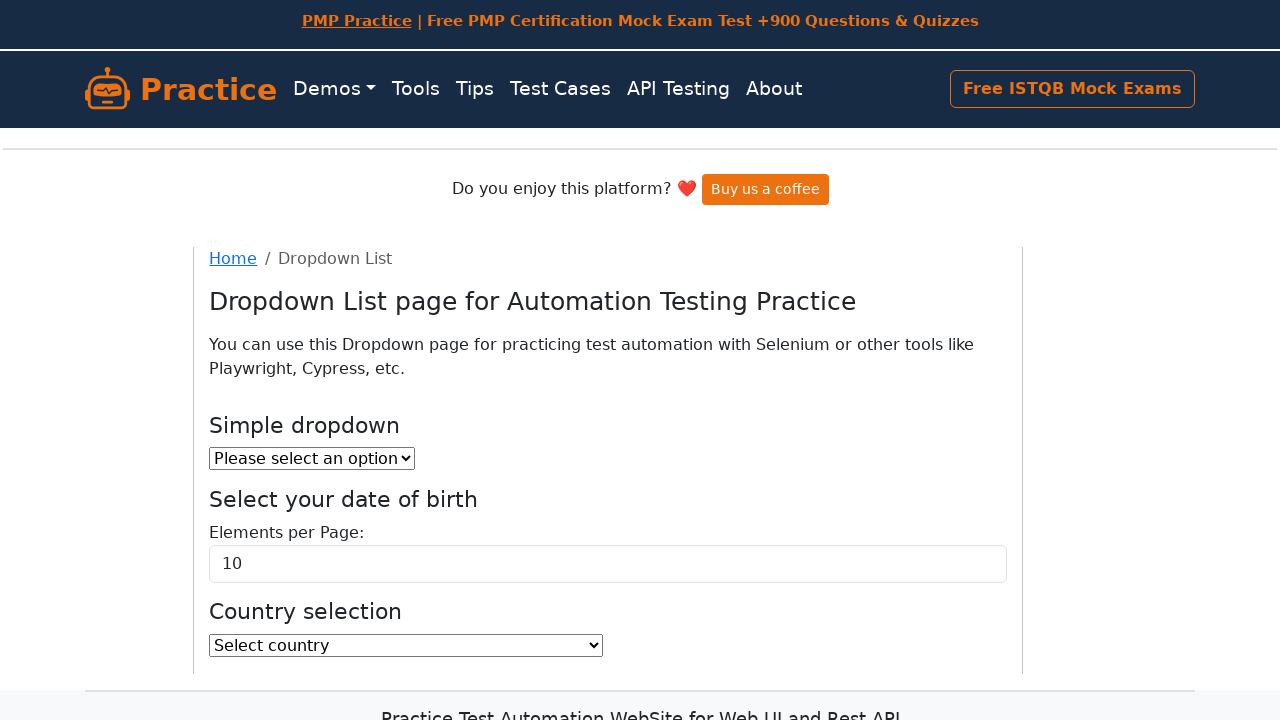

Selected 'Aruba' from dropdown by visible text on select#country
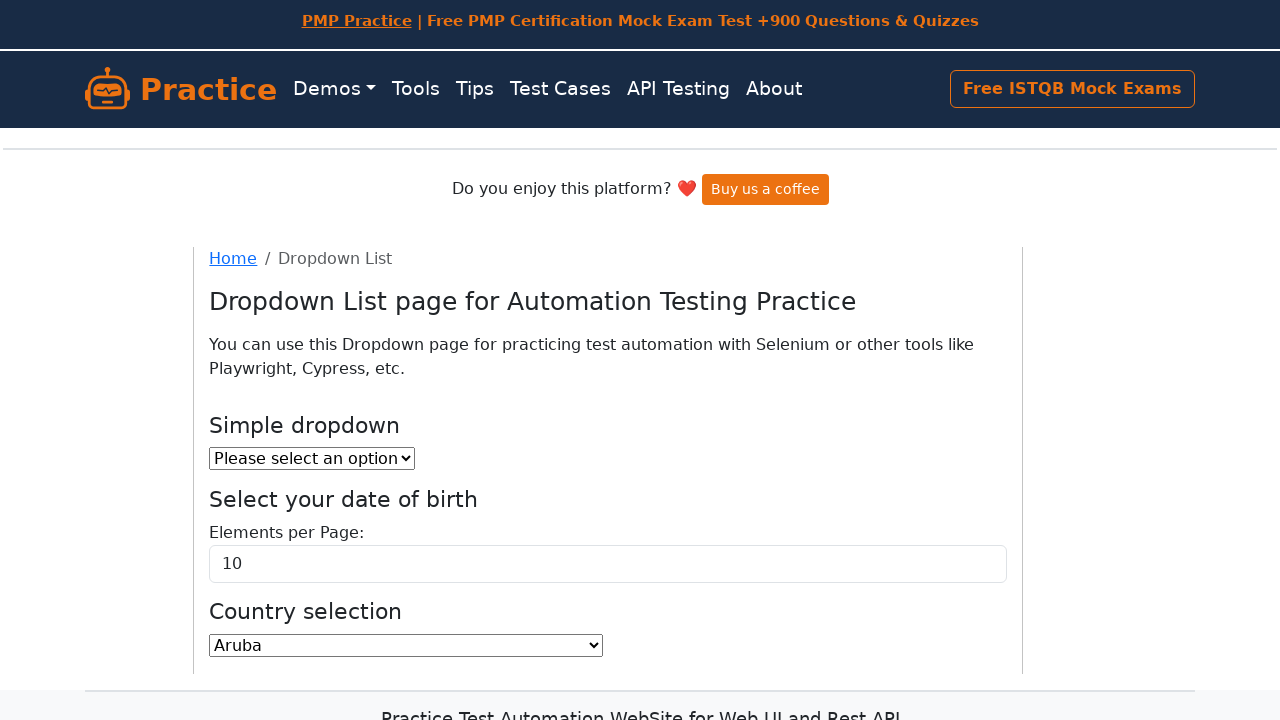

Selected dropdown option at index 4 (5th option) on select#country
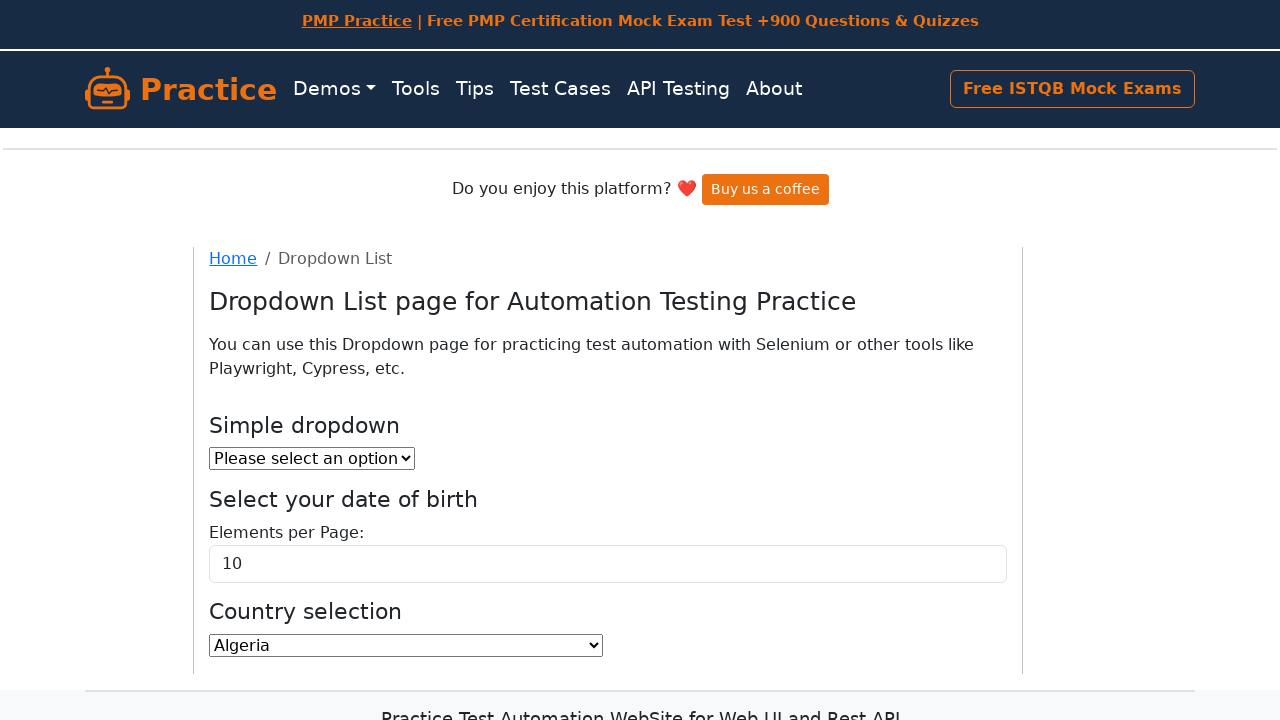

Selected 'AQ' (Antarctica) from dropdown by value on select#country
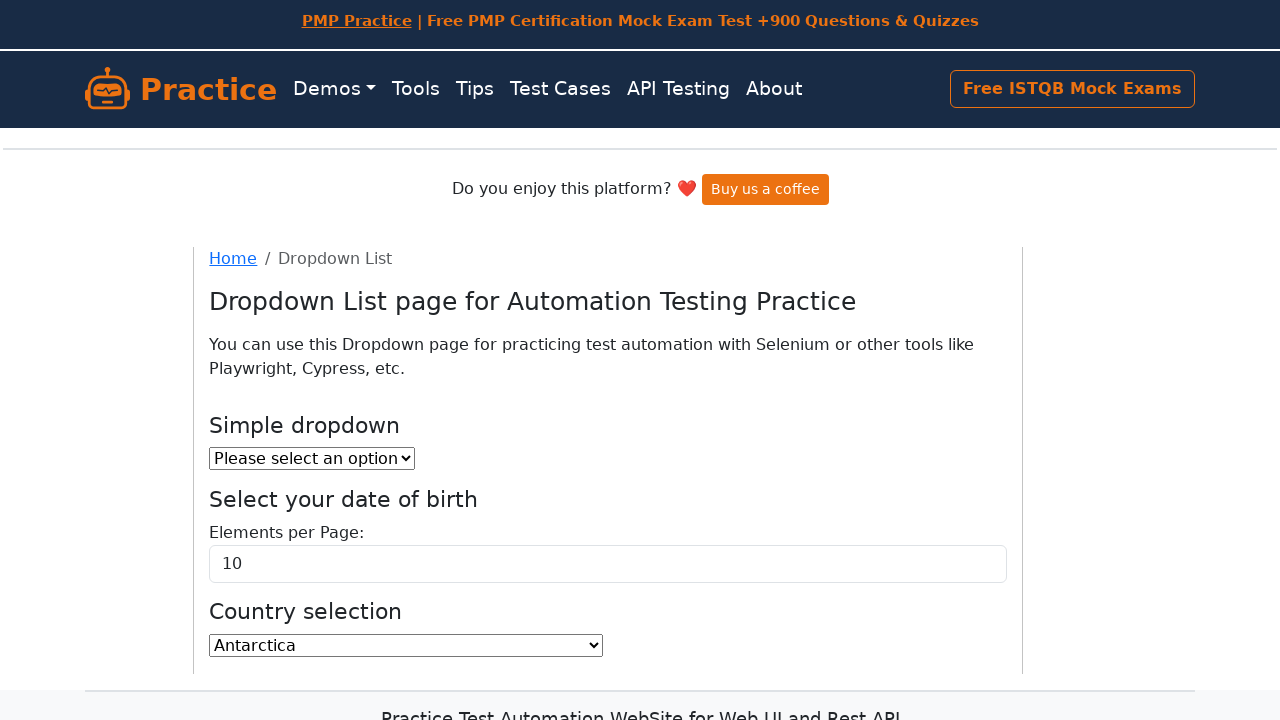

Verified dropdown is still present after selections
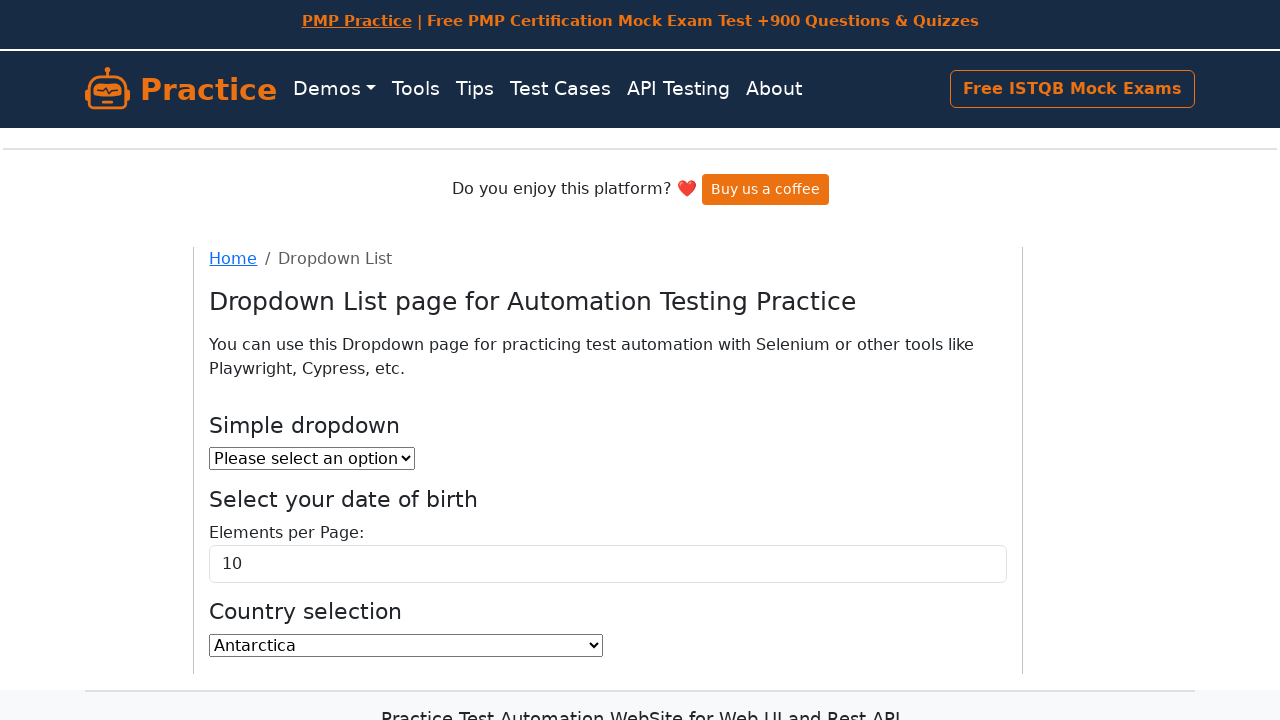

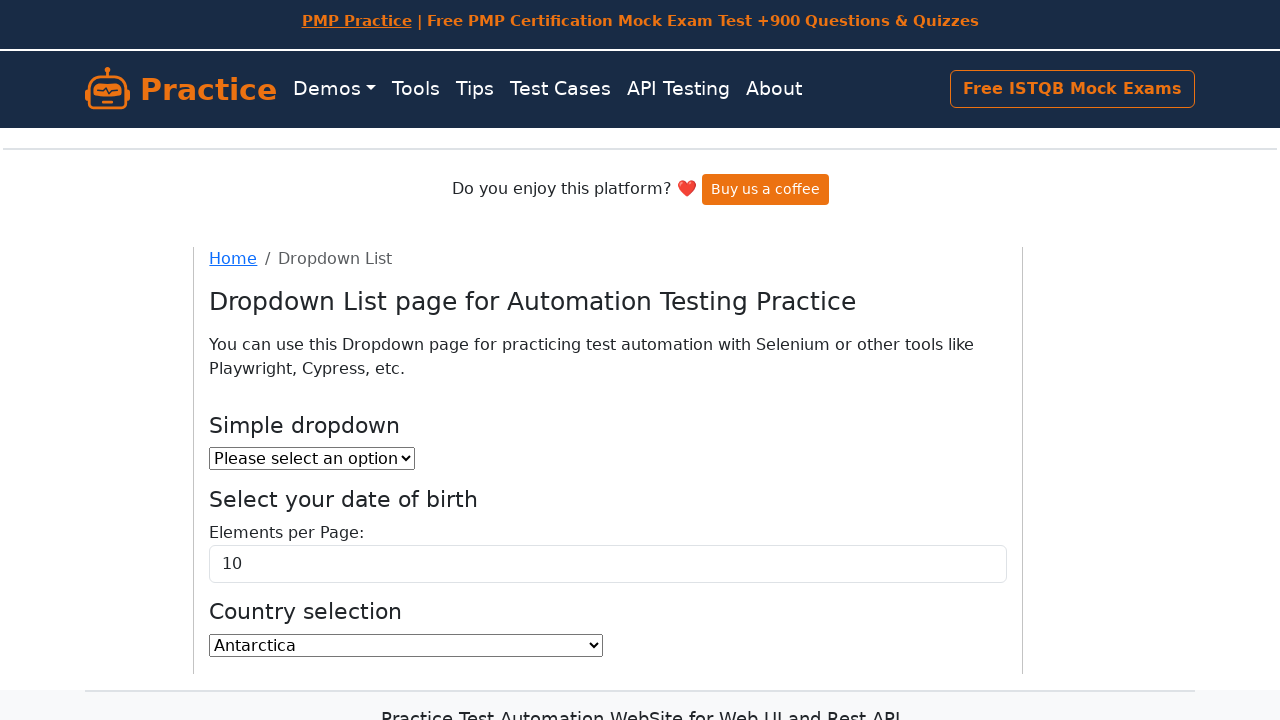